Navigates to the Typos page from the home page and verifies the presence of text describing the typo demonstration

Starting URL: https://the-internet.herokuapp.com

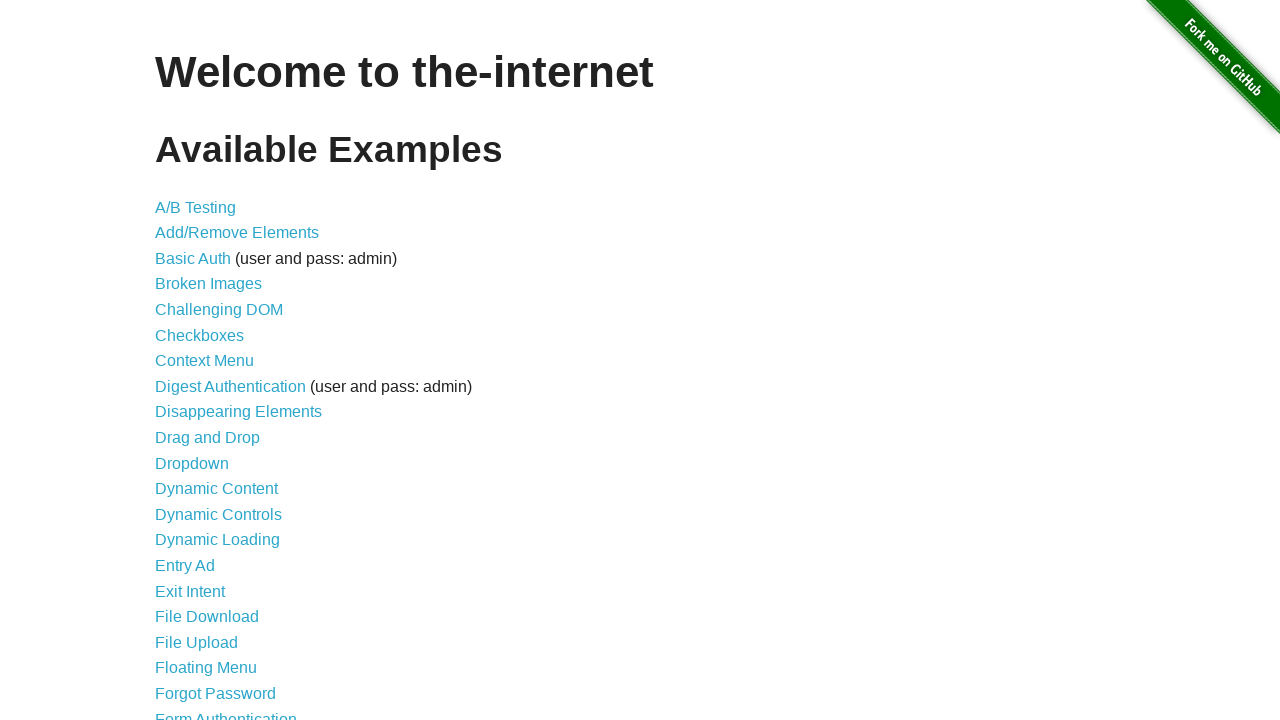

Clicked on Typos link from the home page at (176, 625) on a[href='/typos']
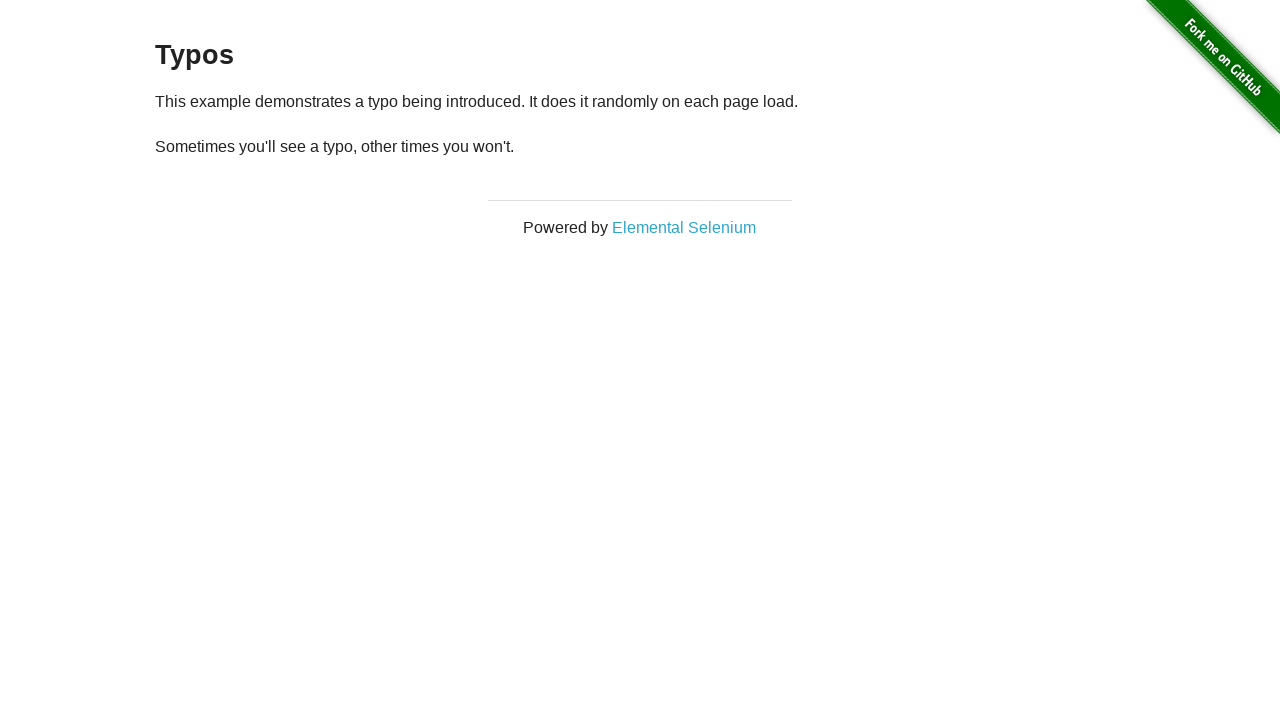

Verified typos page content is visible
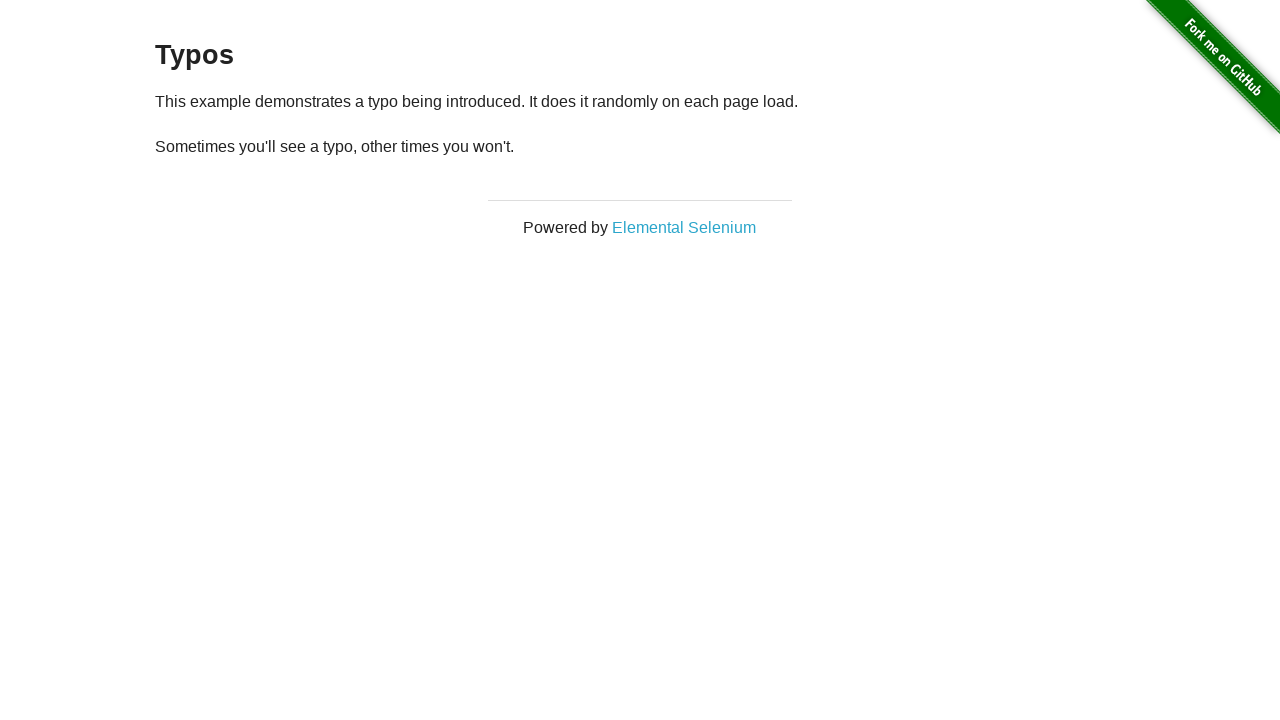

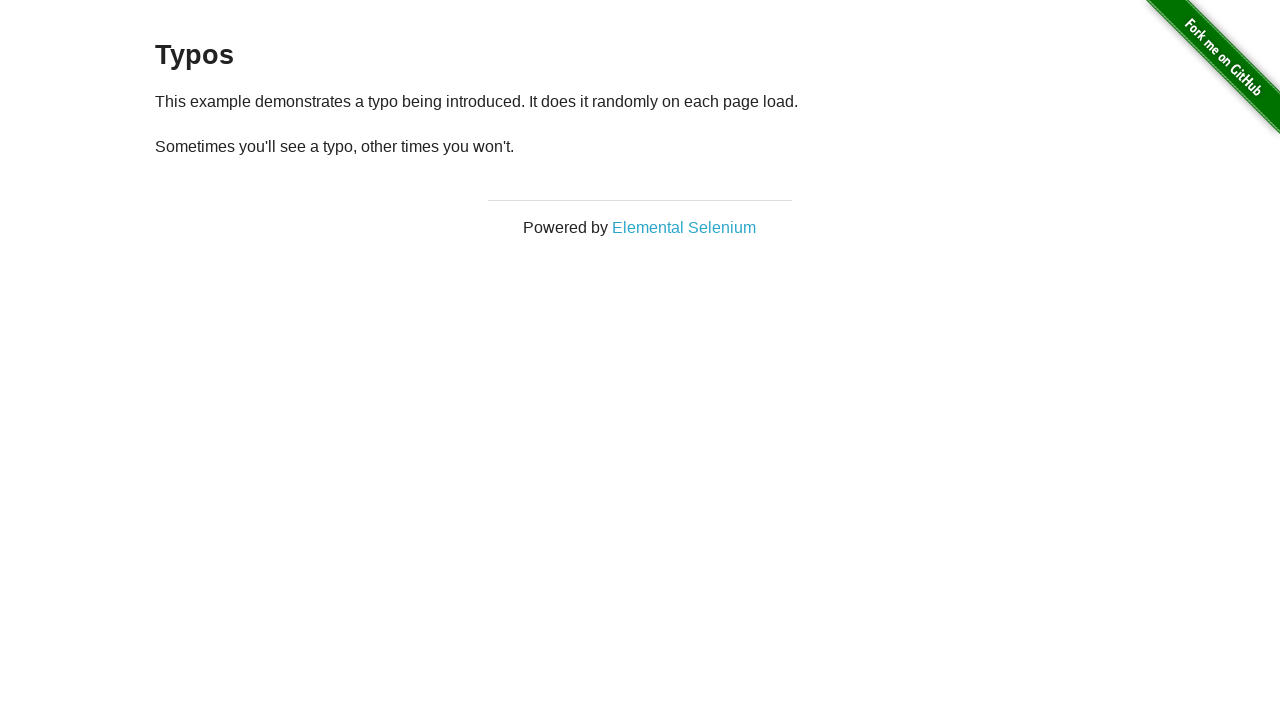